Navigates to an automation practice page and clicks on a link that contains 'soap' in its href attribute to test broken links functionality.

Starting URL: https://rahulshettyacademy.com/AutomationPractice/

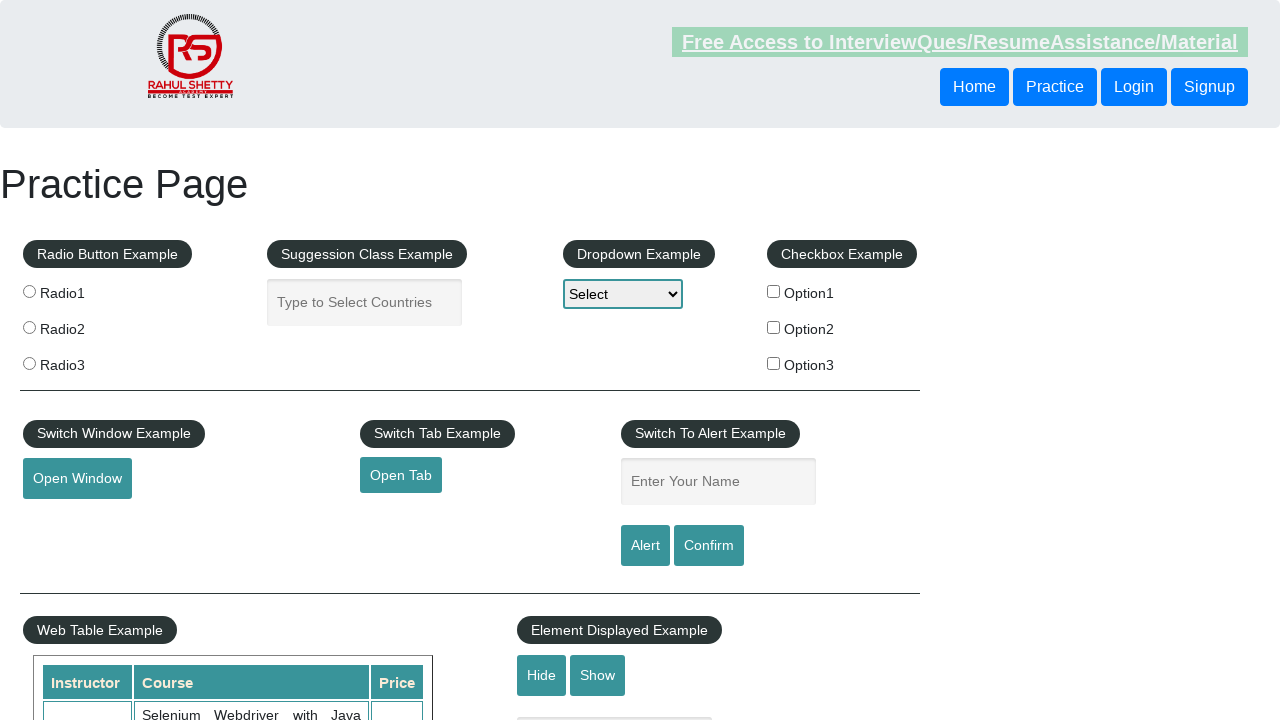

Navigated to automation practice page
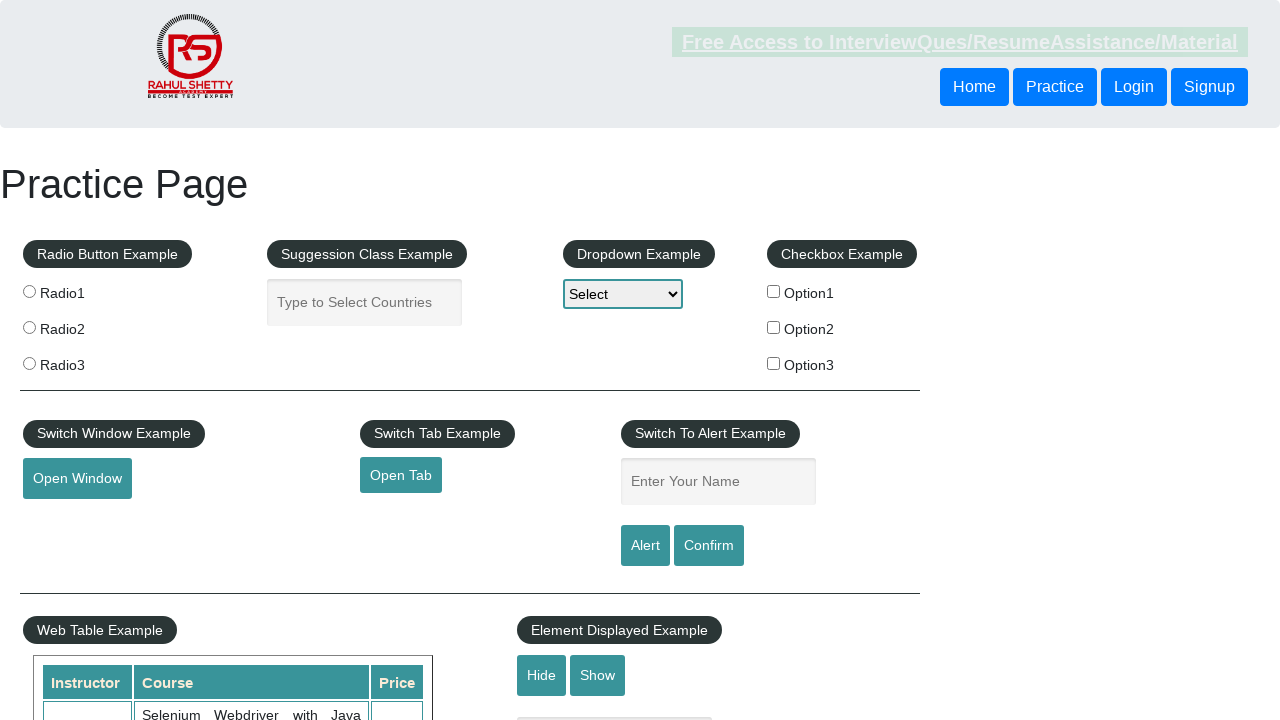

Clicked on link containing 'soap' in href attribute to test broken links at (62, 550) on a[href*='soap']
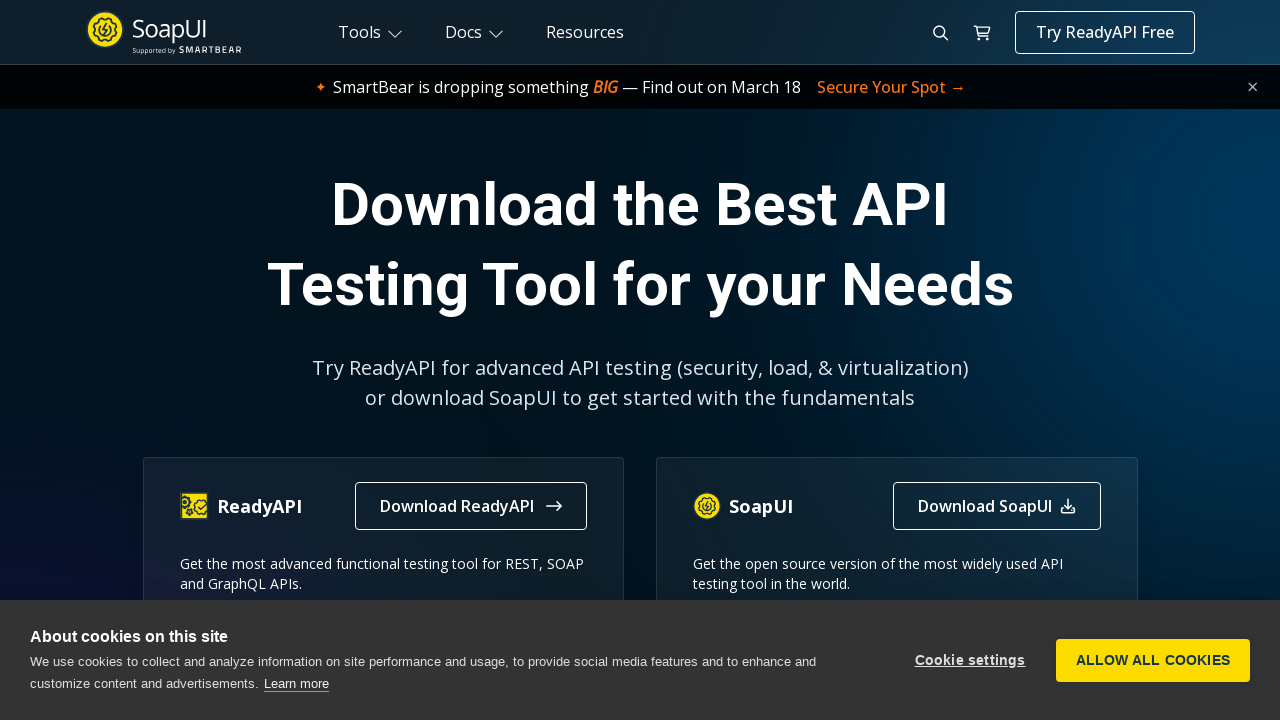

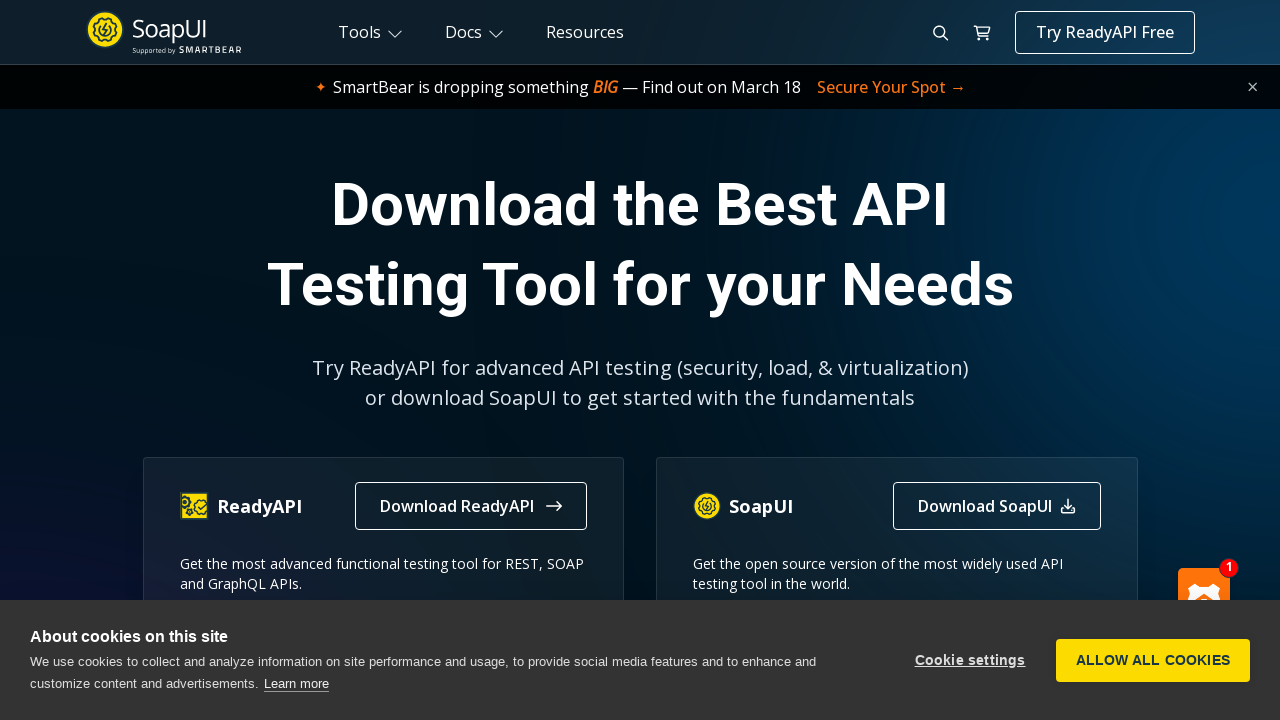